Navigates to a test automation practice blog and verifies the presence of Wikipedia icon and search button elements on the page

Starting URL: https://testautomationpractice.blogspot.com/

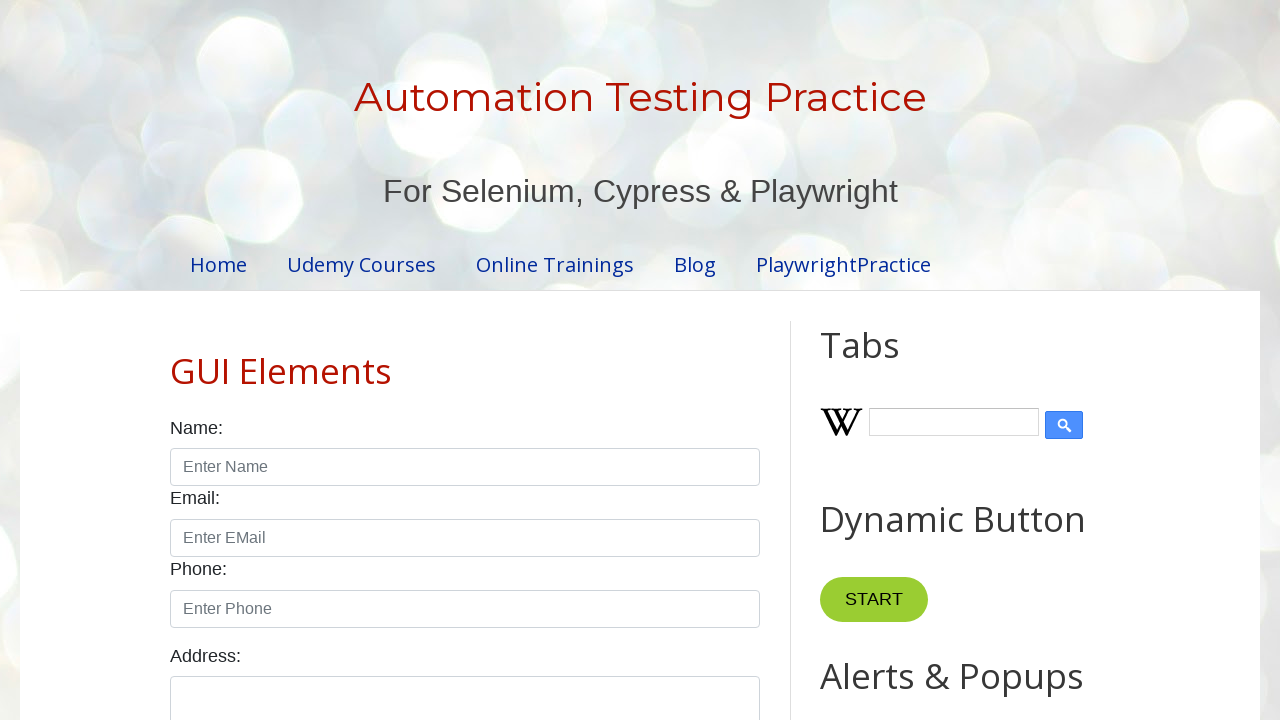

Navigated to test automation practice blog
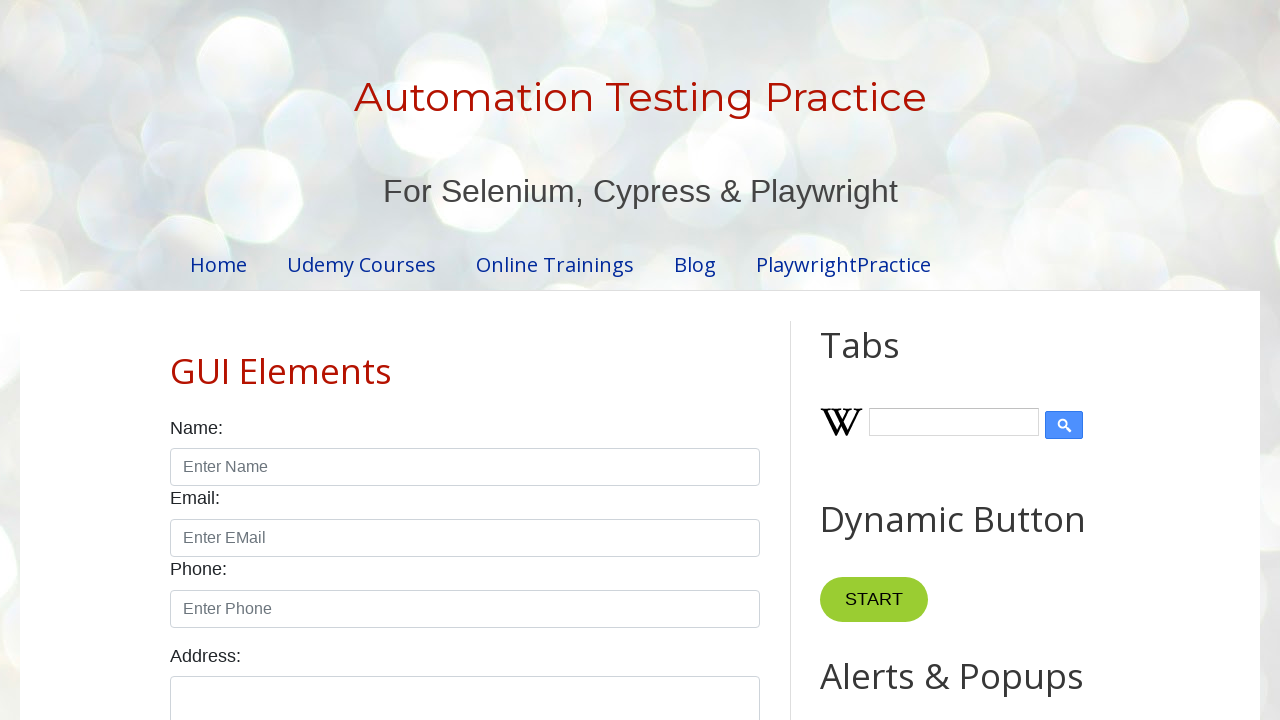

Wikipedia icon element loaded and verified
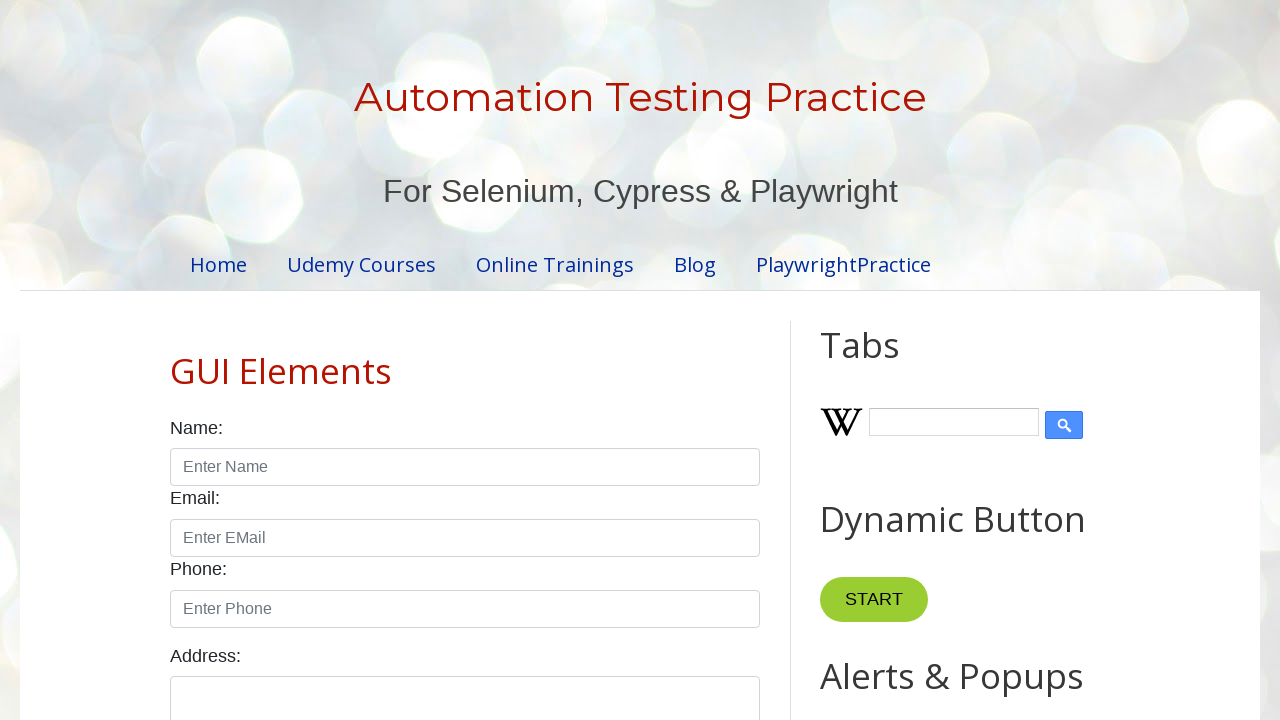

Wikipedia search button element loaded and verified
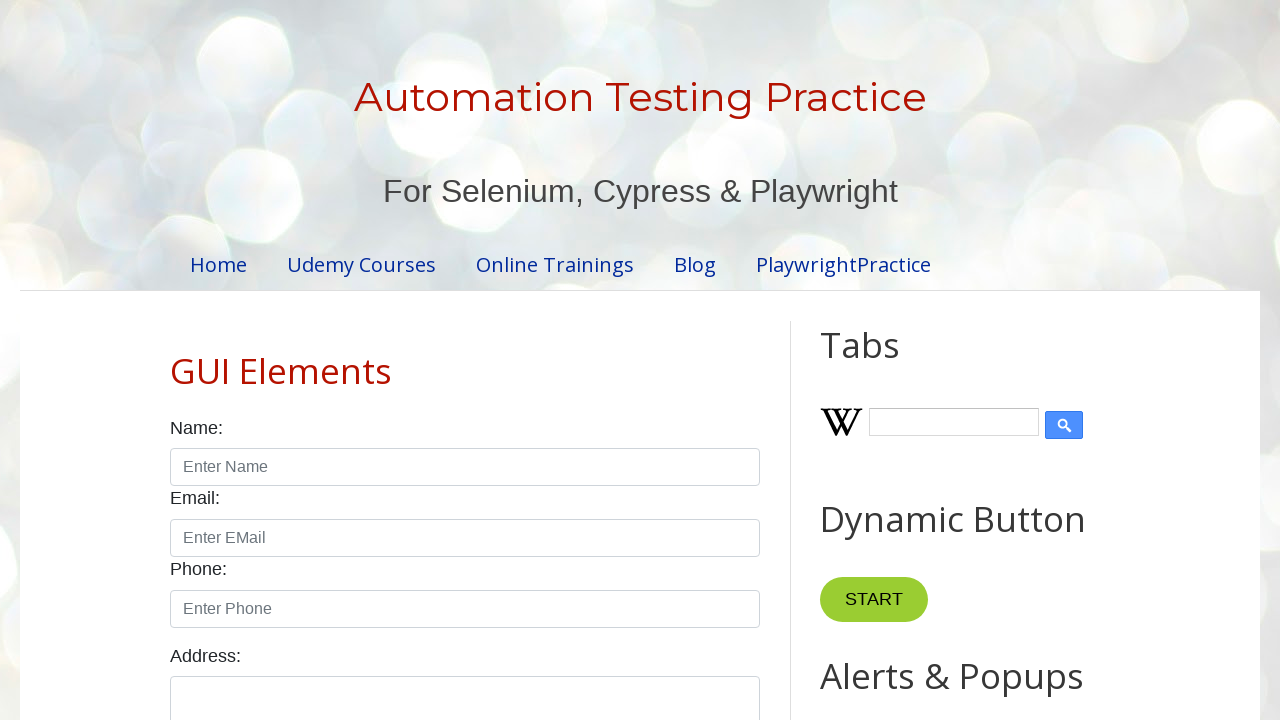

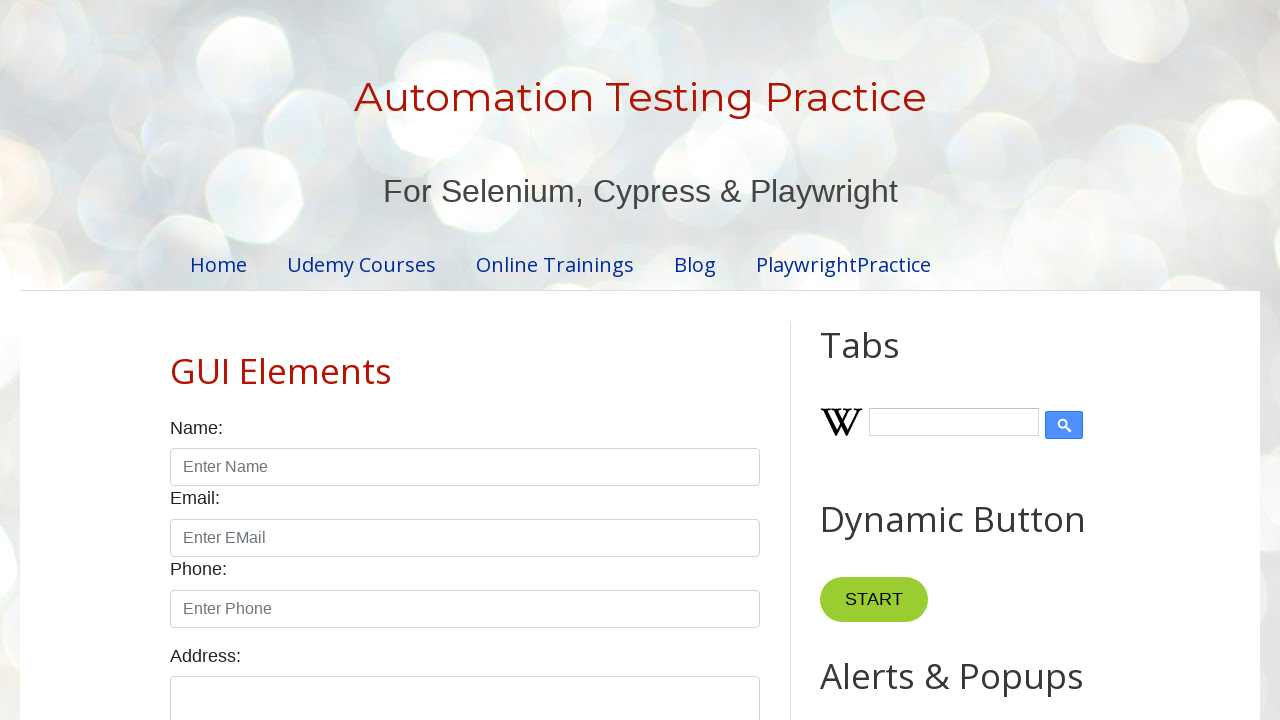